Tests railway booking system by searching for trains between two stations, unchecking date filter, and verifying train results are displayed

Starting URL: https://erail.in/

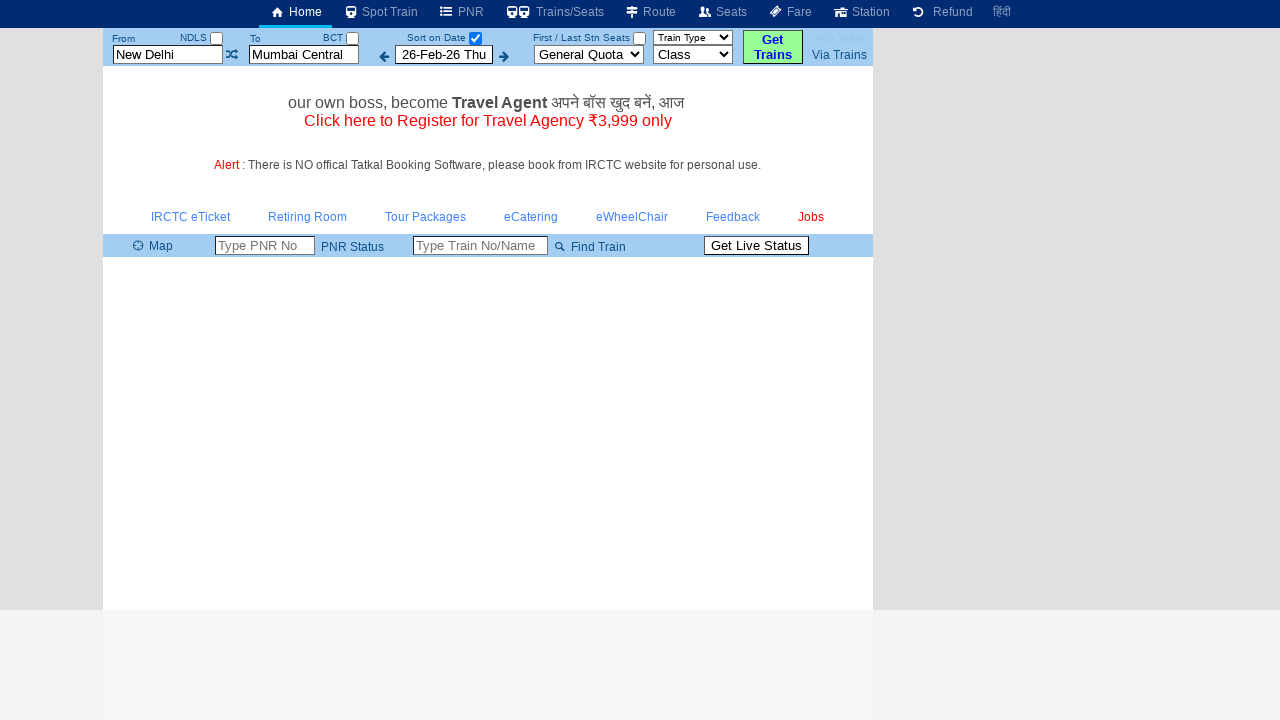

Cleared the 'From' station field on #txtStationFrom
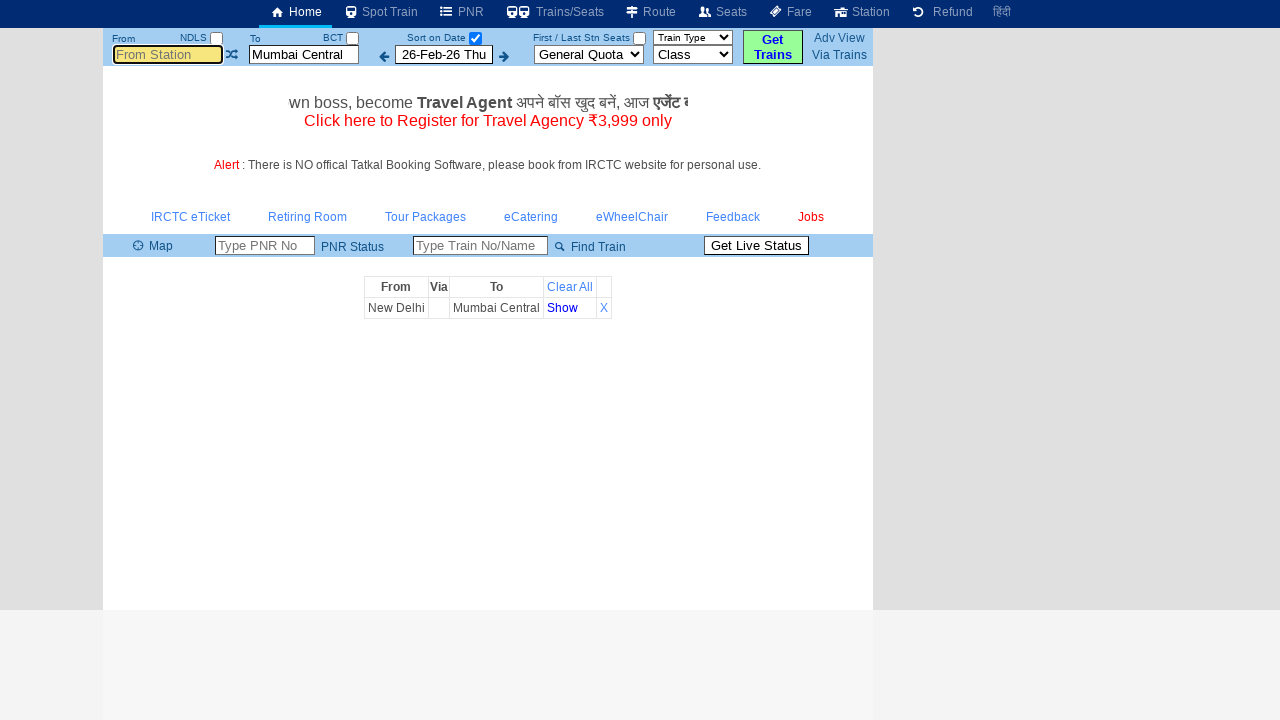

Filled 'From' station field with 'MS' on #txtStationFrom
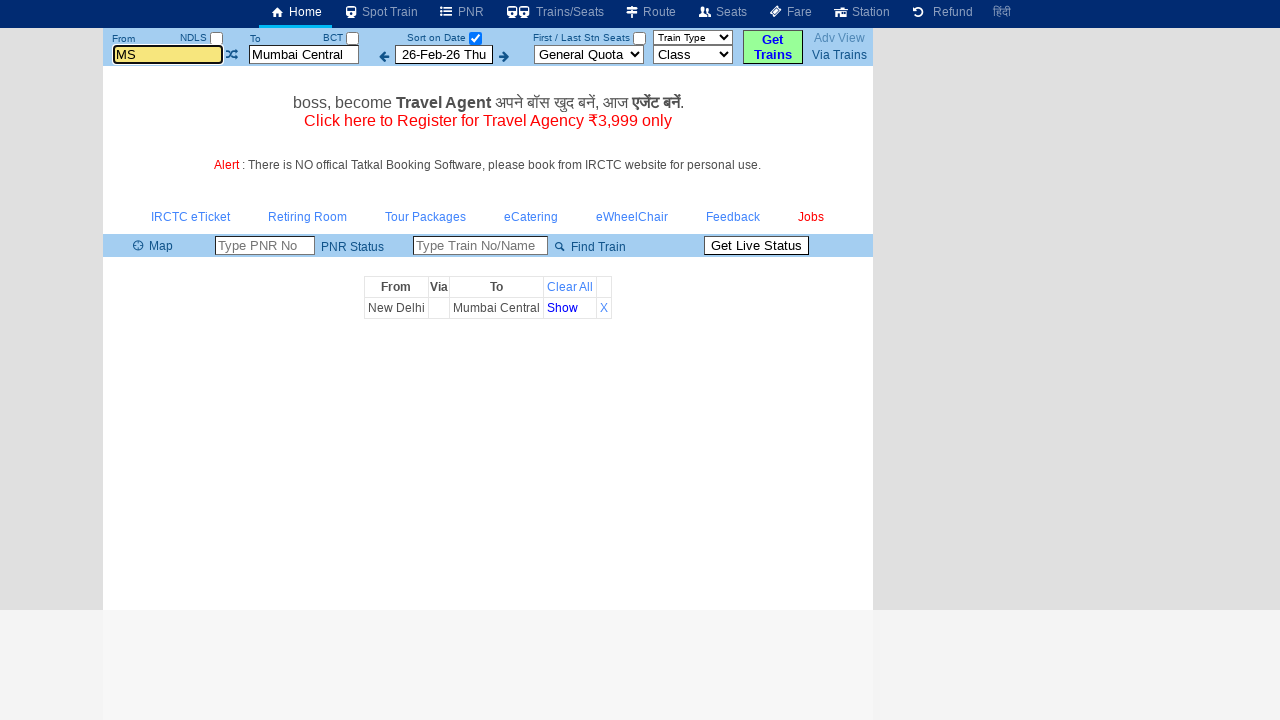

Pressed Tab to confirm 'From' station selection on #txtStationFrom
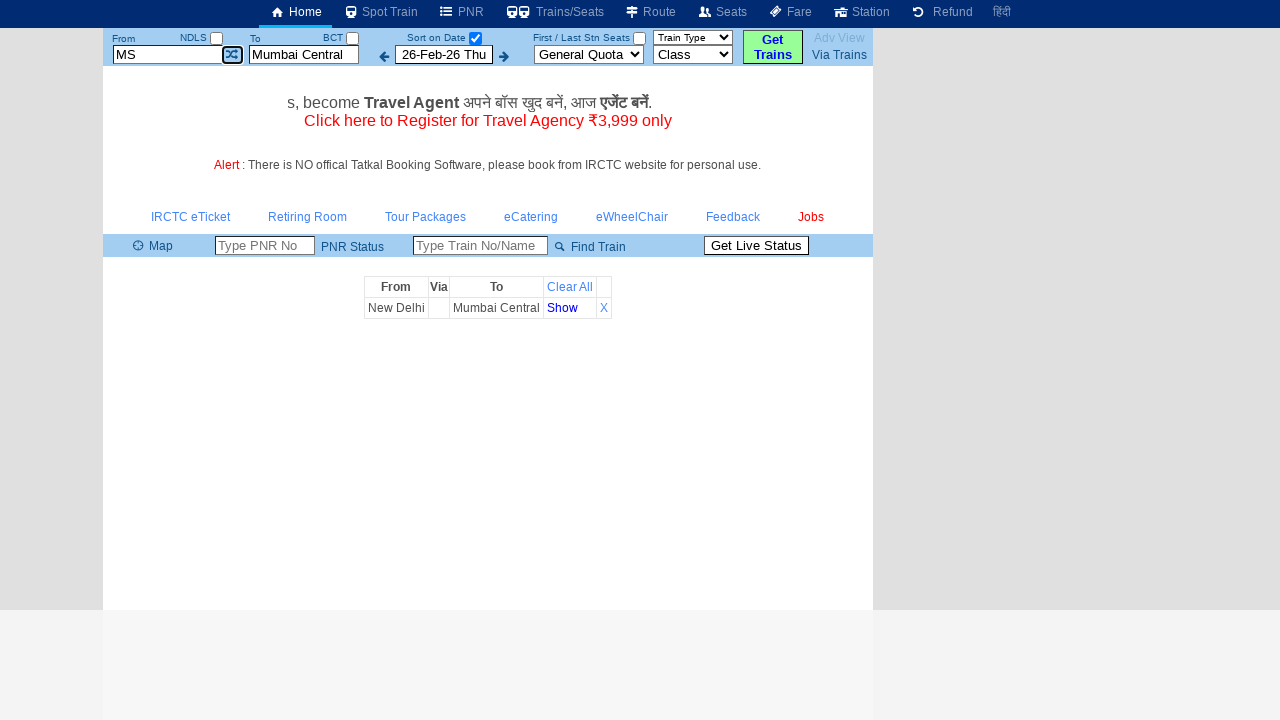

Cleared the 'To' station field on #txtStationTo
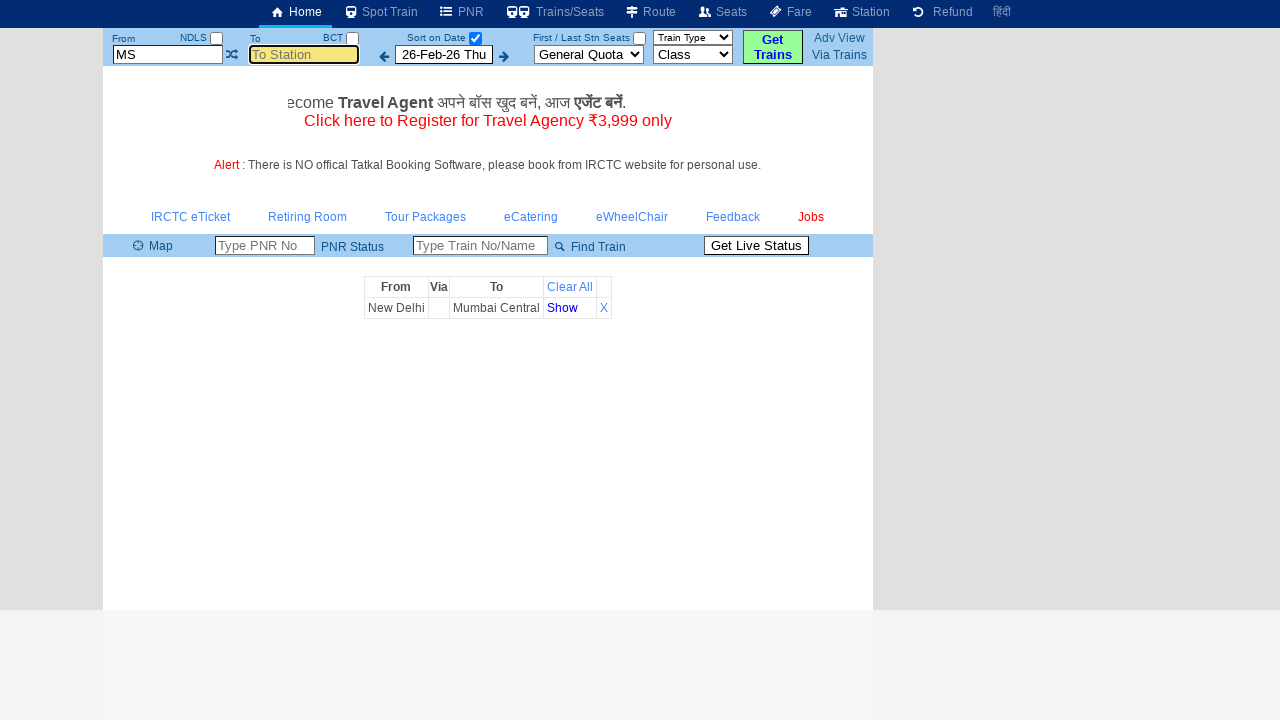

Filled 'To' station field with 'PDY' on #txtStationTo
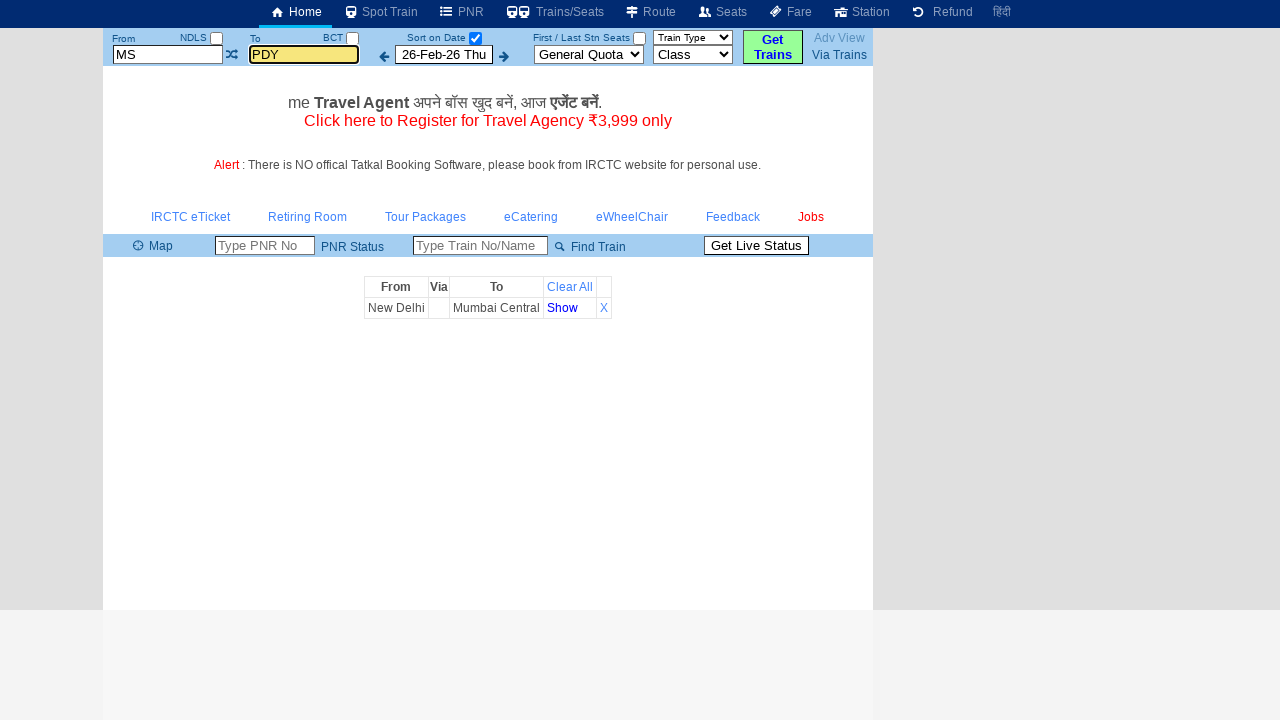

Pressed Tab to confirm 'To' station selection on #txtStationTo
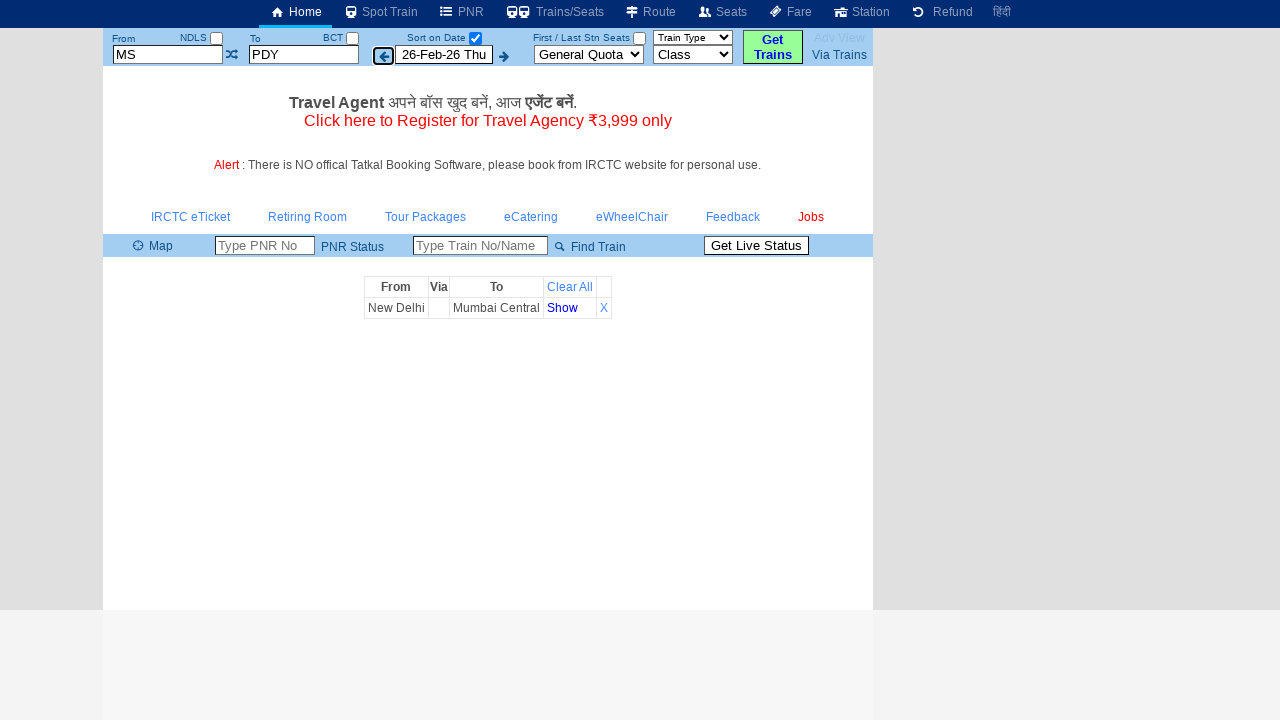

Unchecked the 'Select Date Only' checkbox at (475, 38) on #chkSelectDateOnly
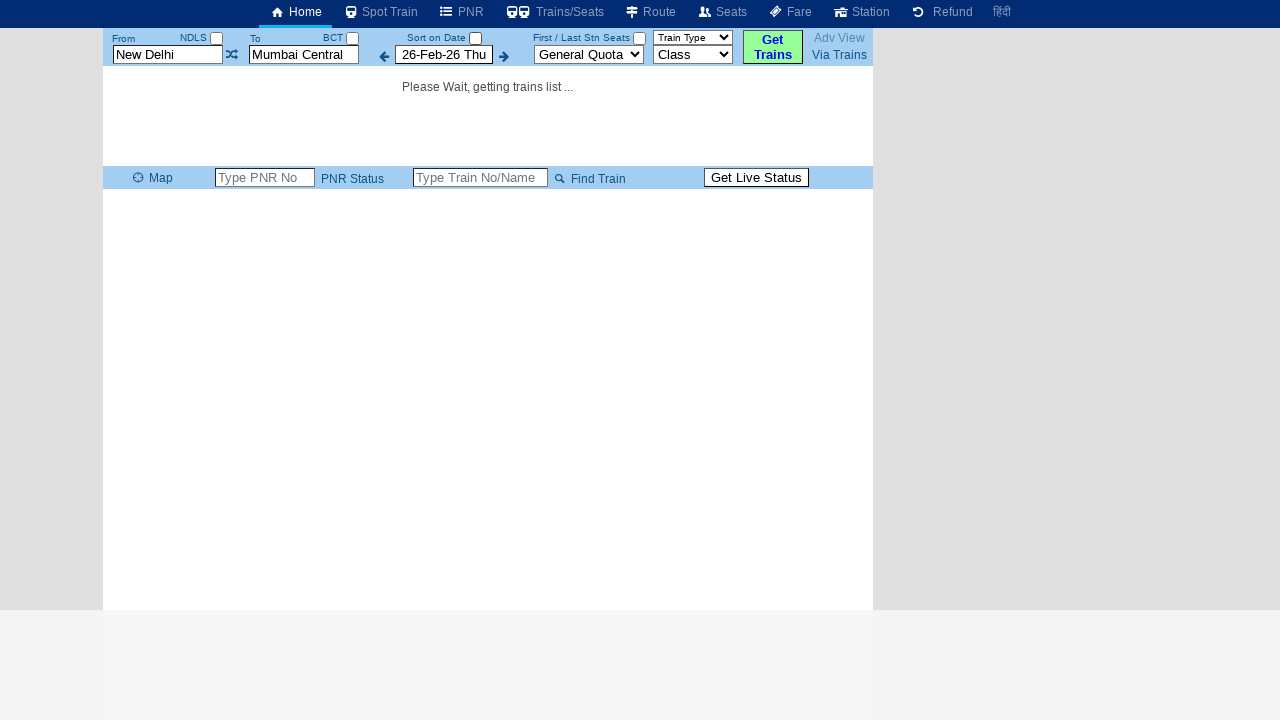

Train results table loaded
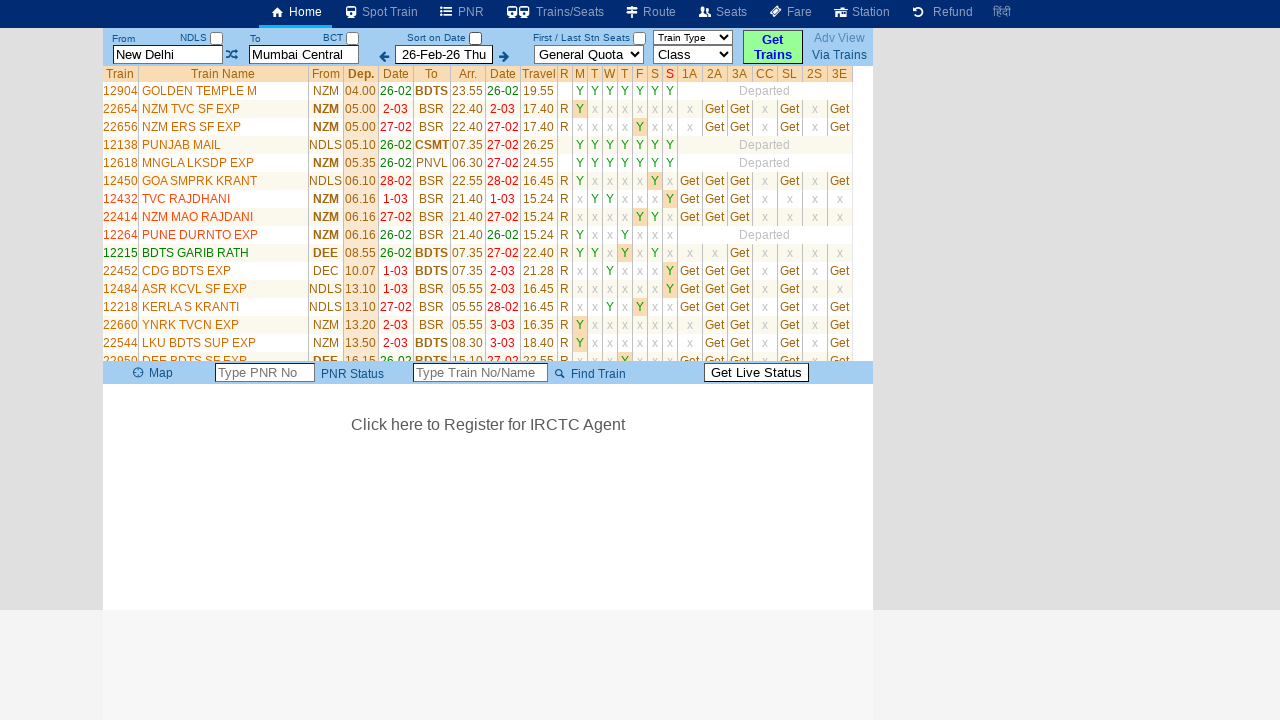

Retrieved 1 train result rows
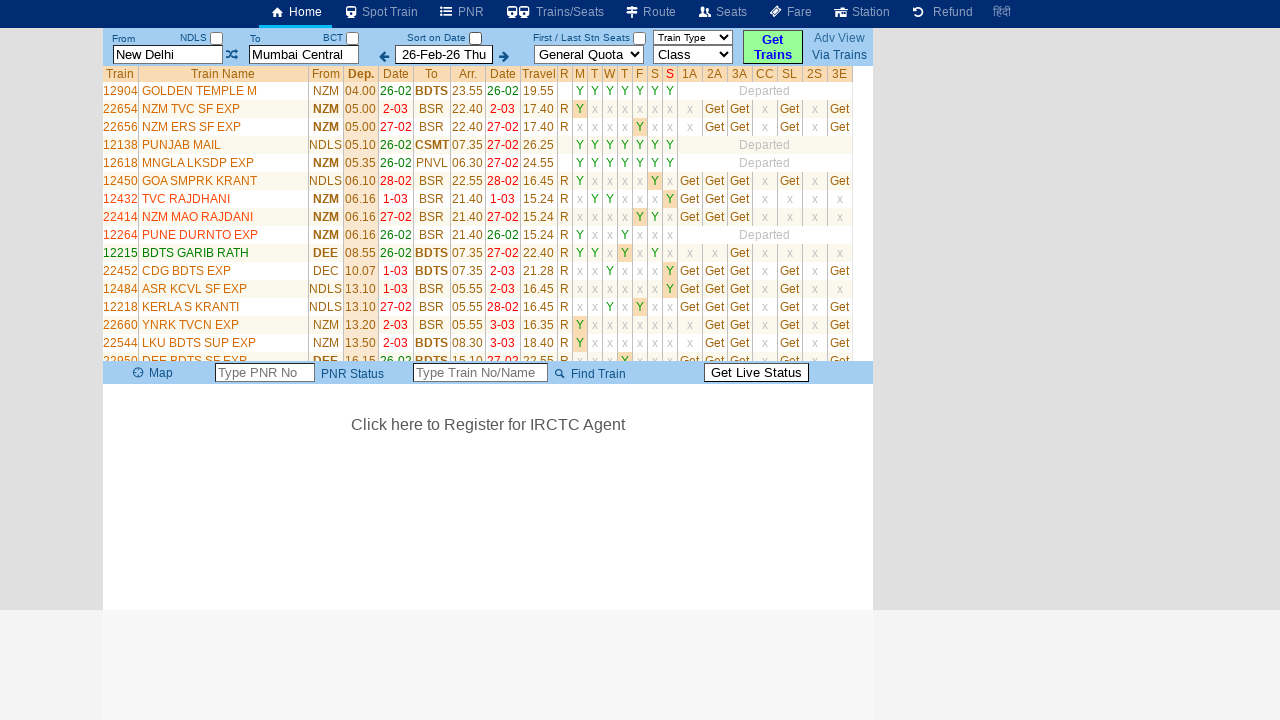

Verified that train results are displayed (assertion passed)
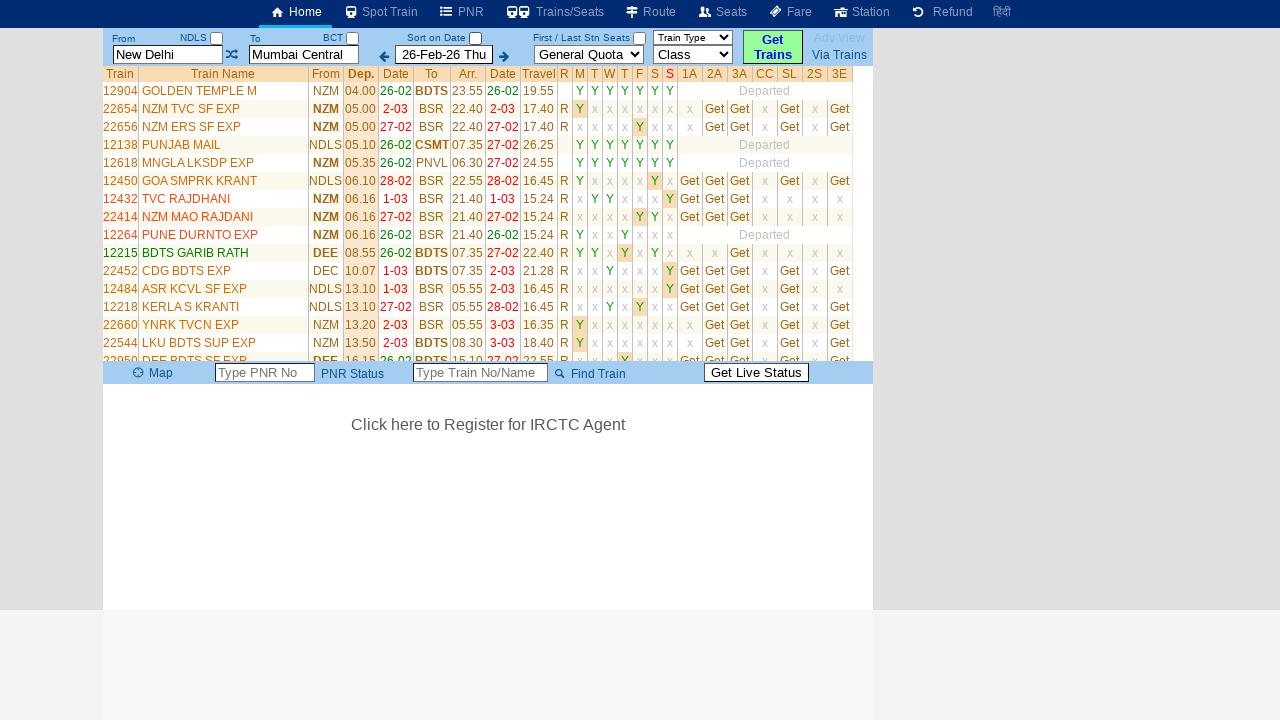

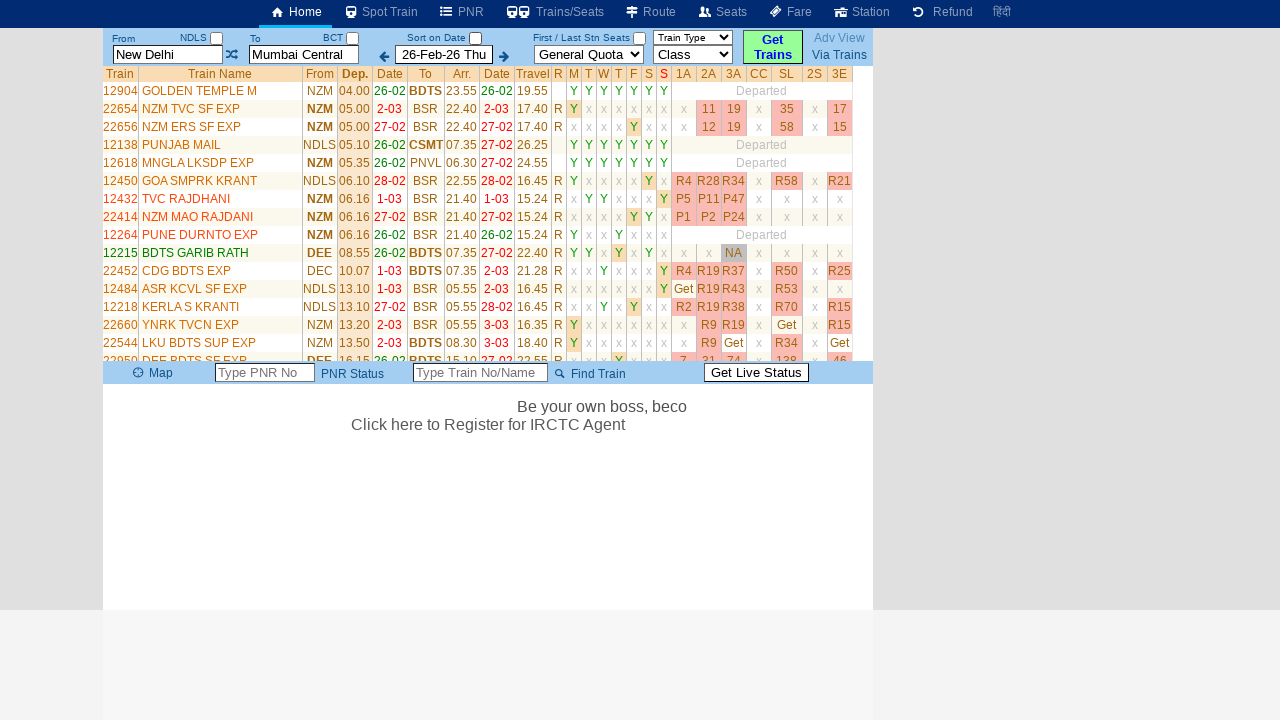